Tests dropdown selection functionality by selecting options using different methods (index, value, and visible text) and verifies the dropdown contains expected number of options

Starting URL: https://the-internet.herokuapp.com/dropdown

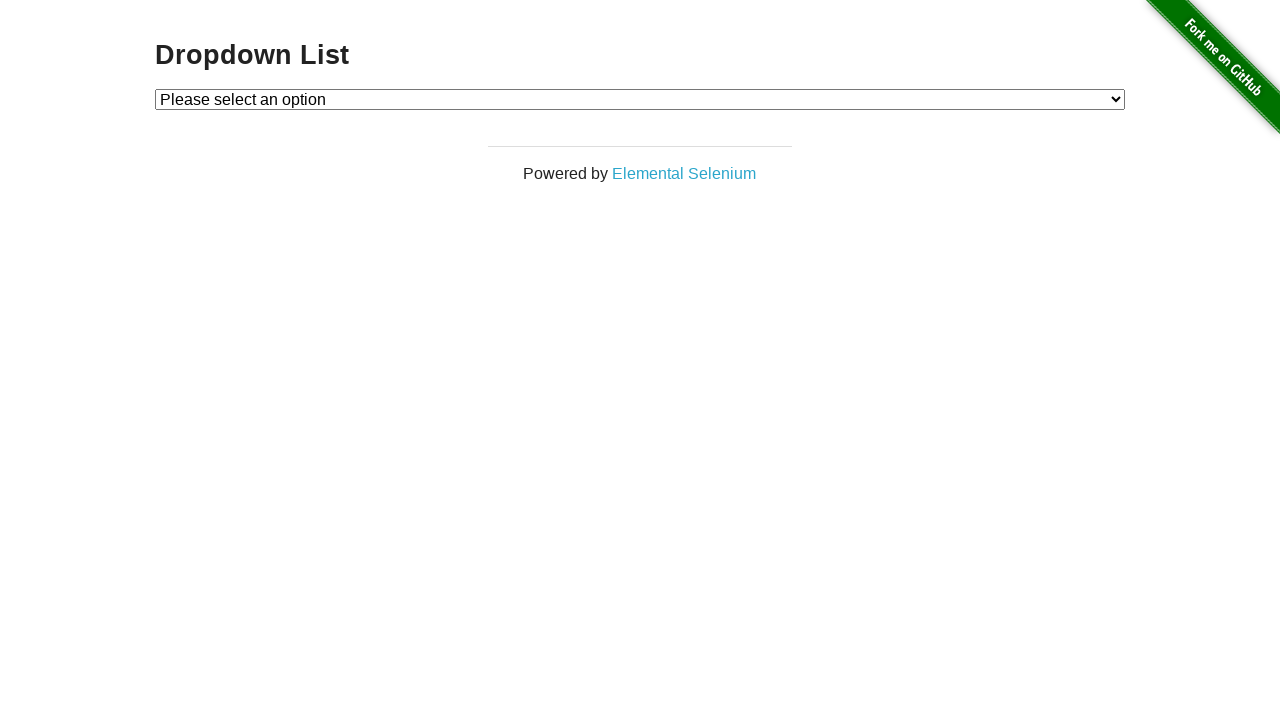

Located dropdown element with id 'dropdown'
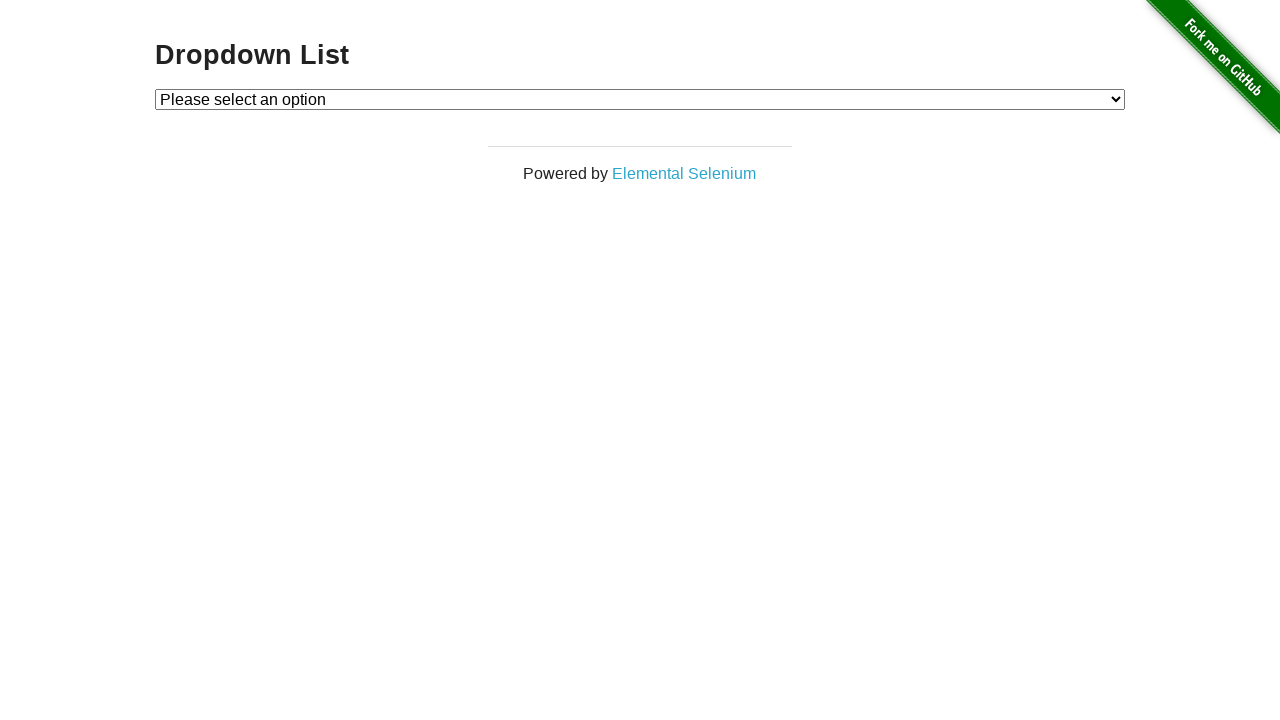

Selected dropdown option by index 1 on #dropdown
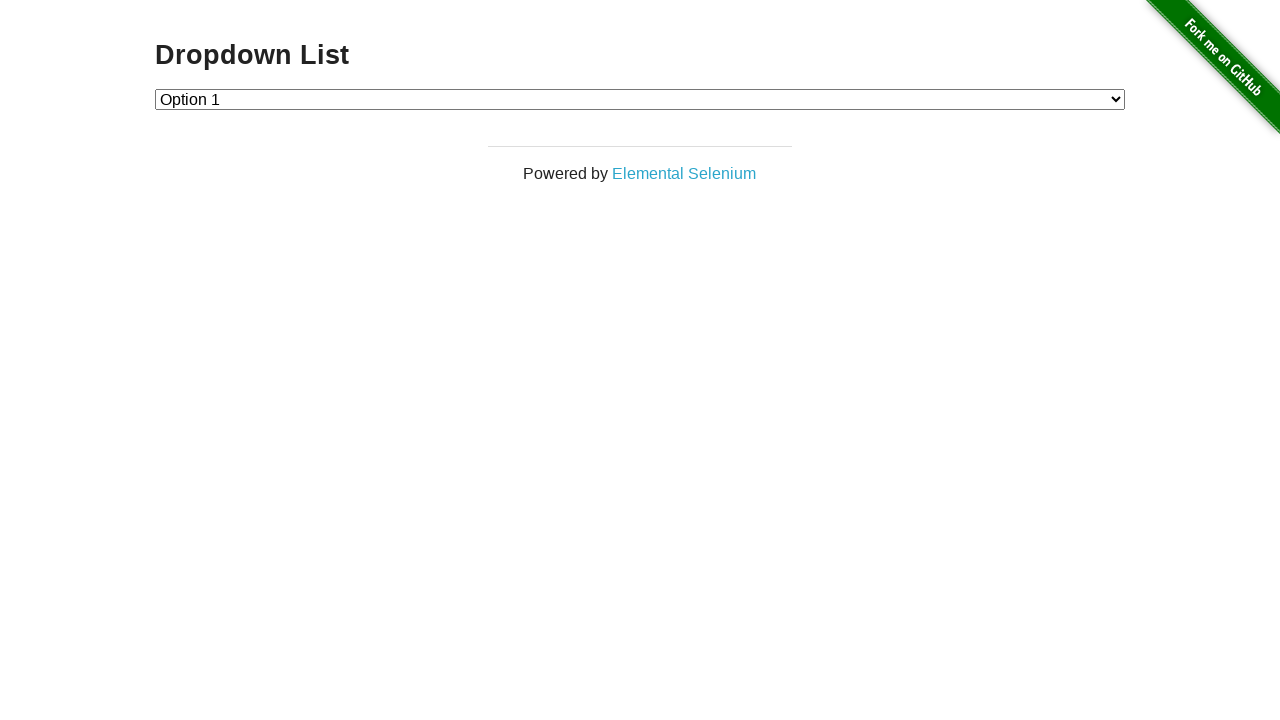

Selected dropdown option by value '2' on #dropdown
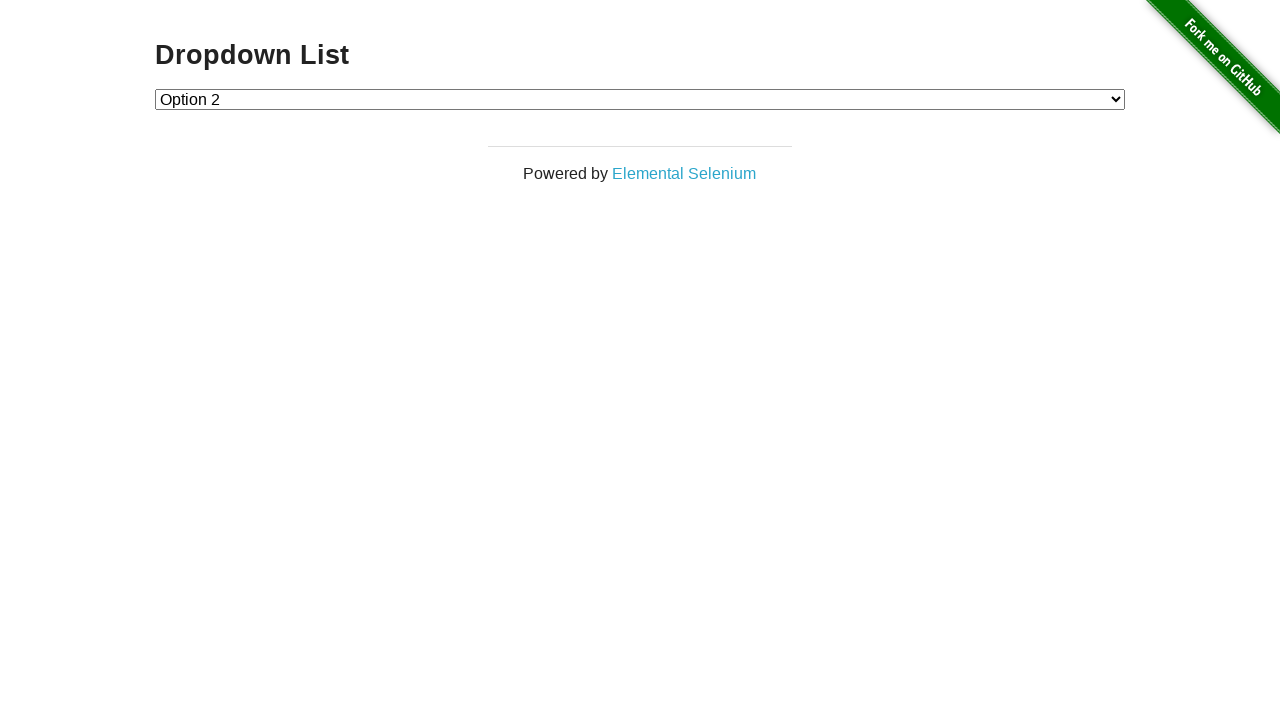

Selected dropdown option by visible text 'Option 1' on #dropdown
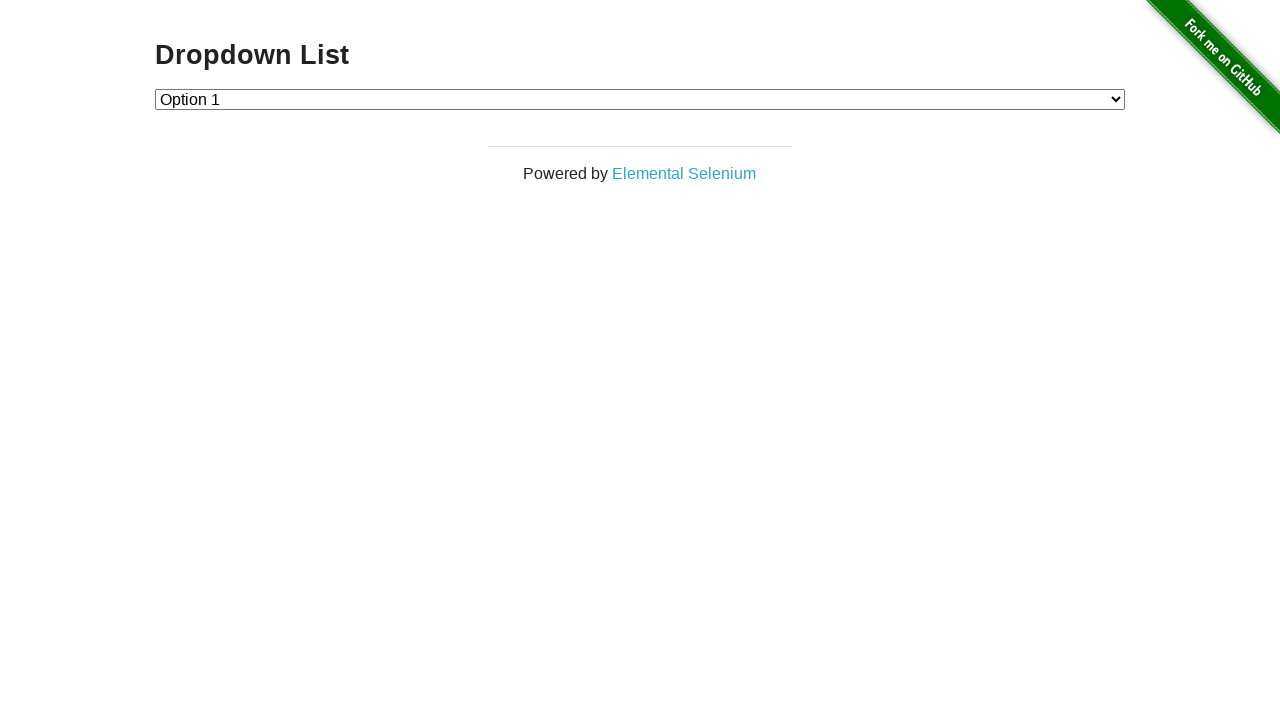

Retrieved all dropdown options
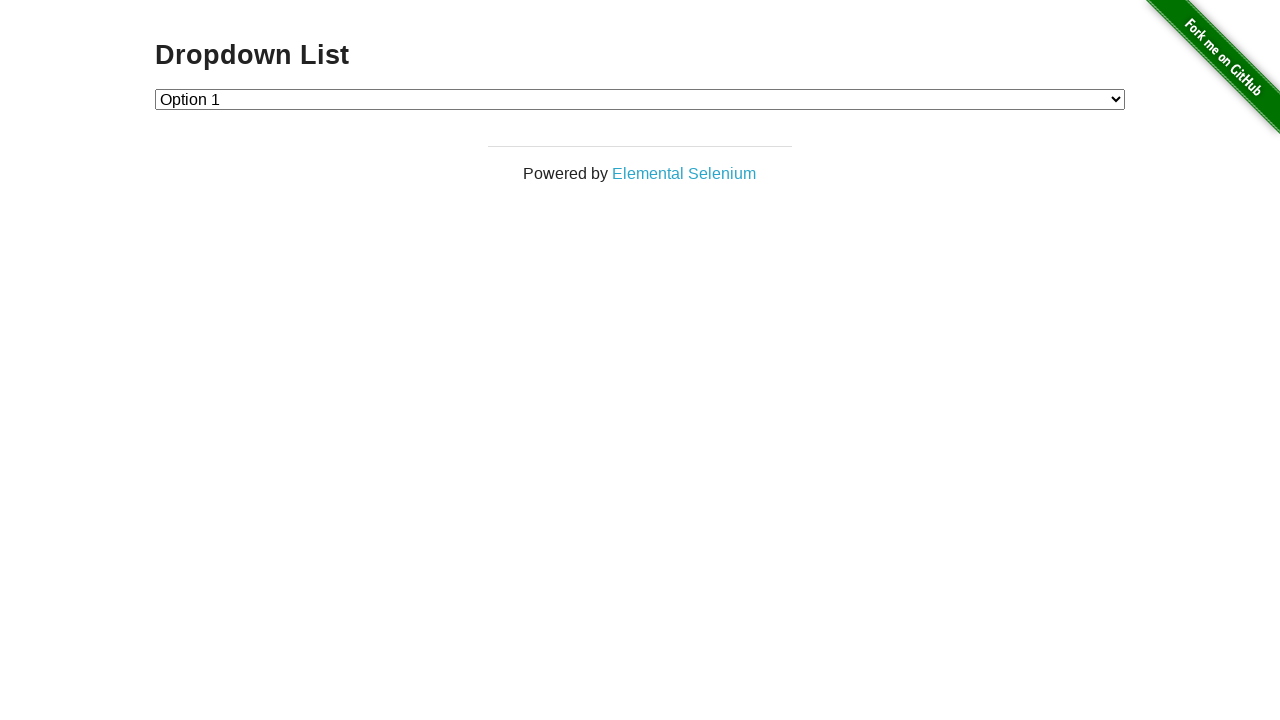

Verified dropdown contains exactly 3 options
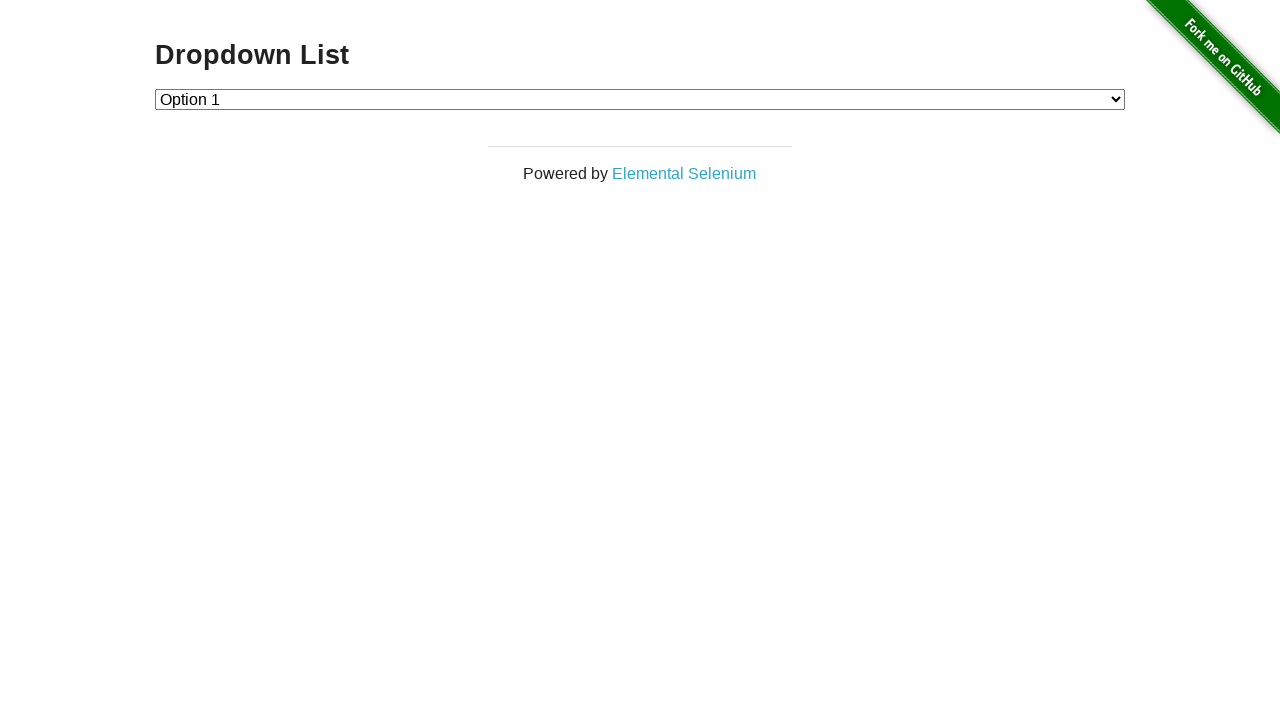

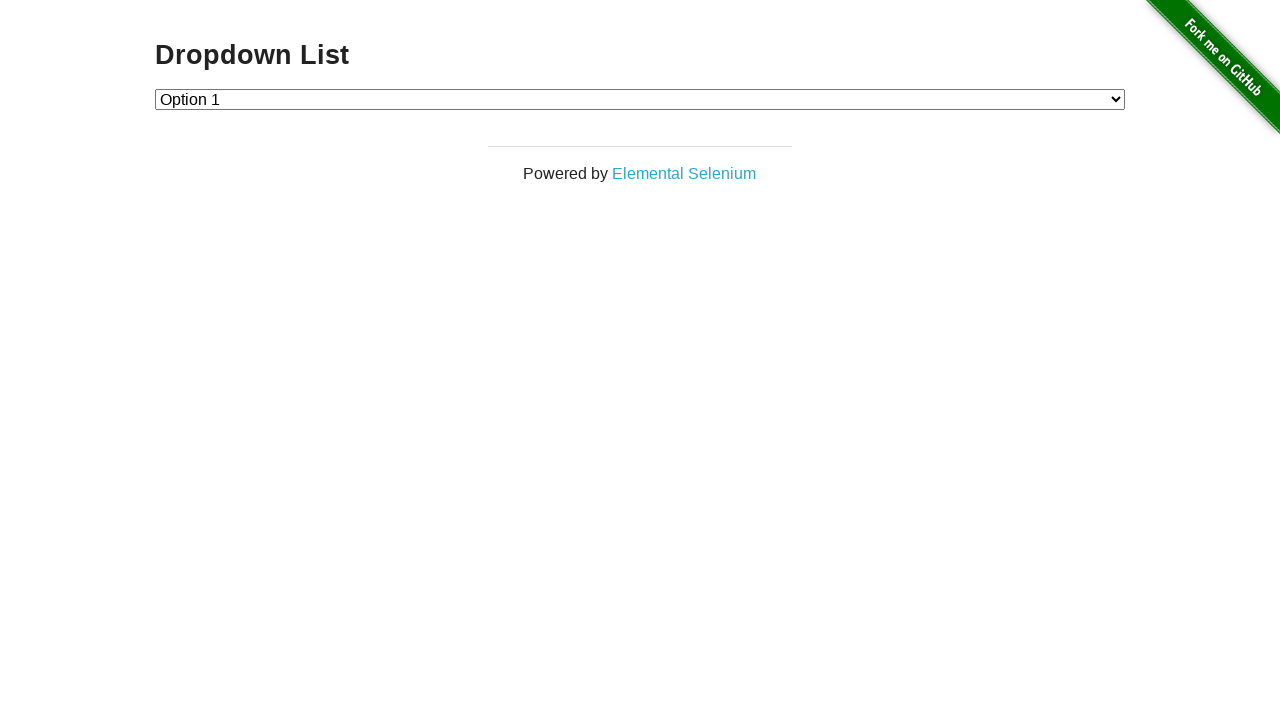